Tests modal interaction by opening a modal dialog and closing it using JavaScript execution

Starting URL: https://formy-project.herokuapp.com/modal

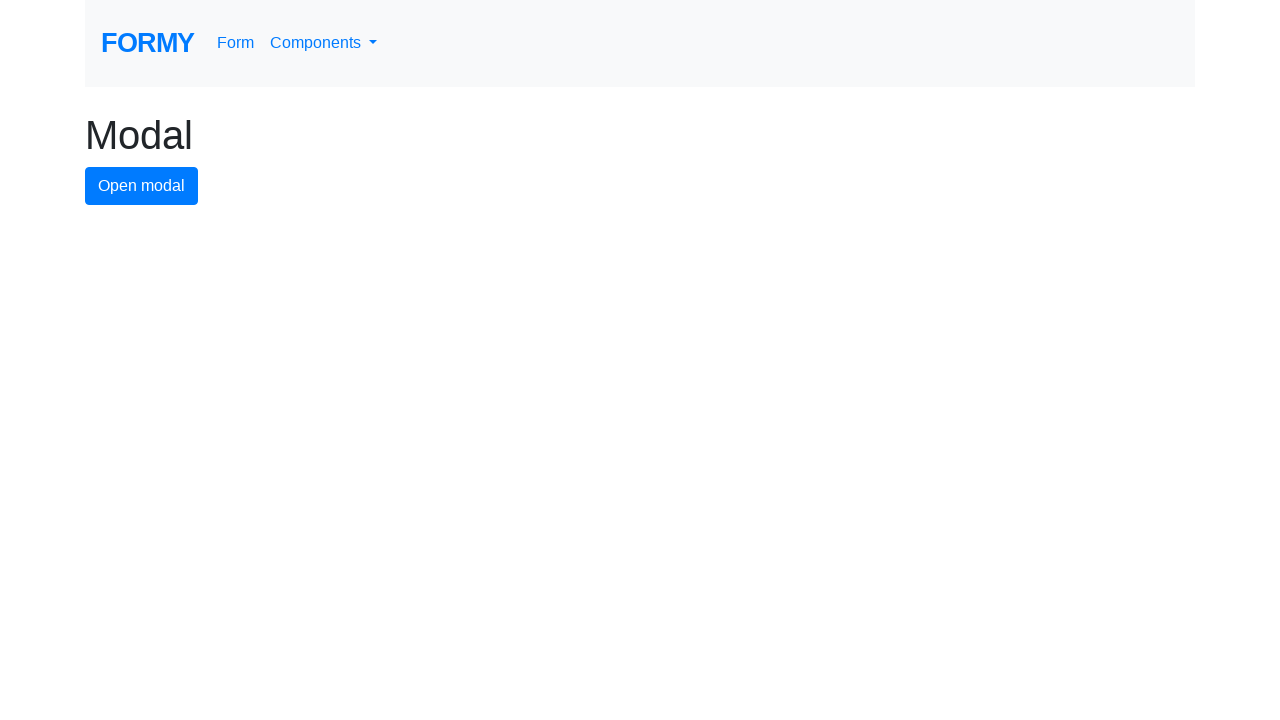

Clicked modal button to open modal dialog at (142, 186) on #modal-button
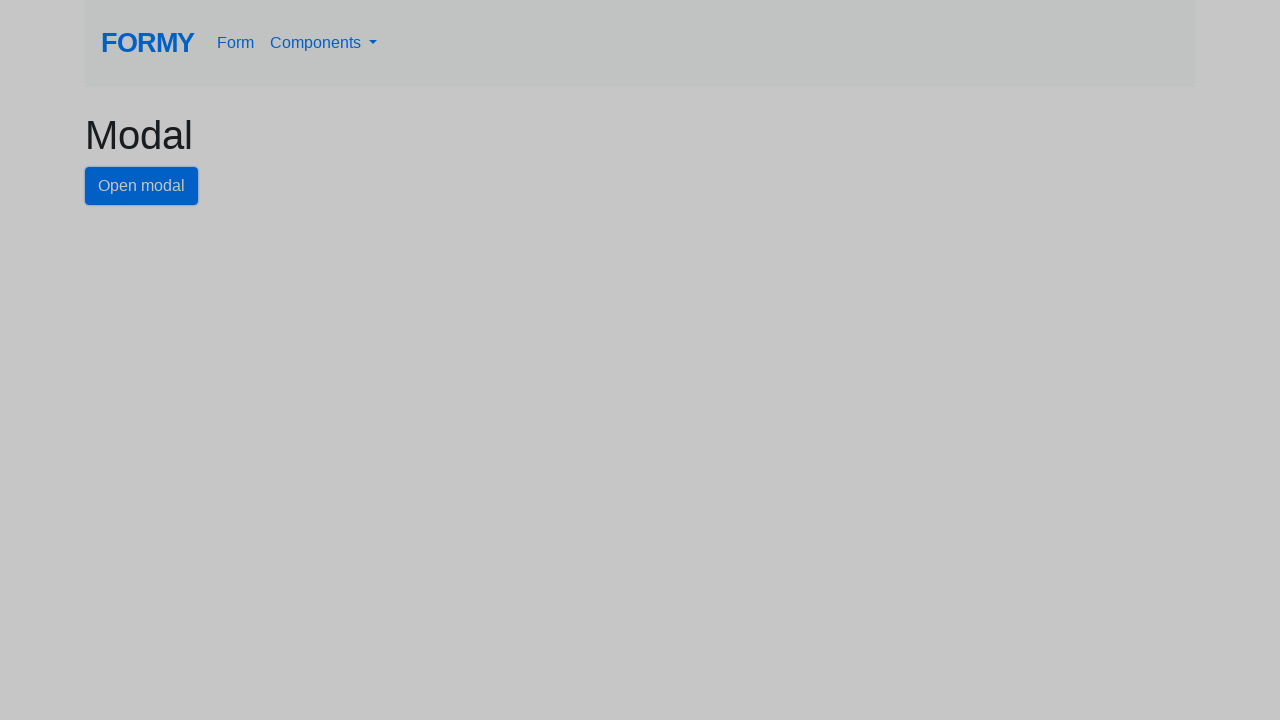

Modal dialog opened and close button became visible
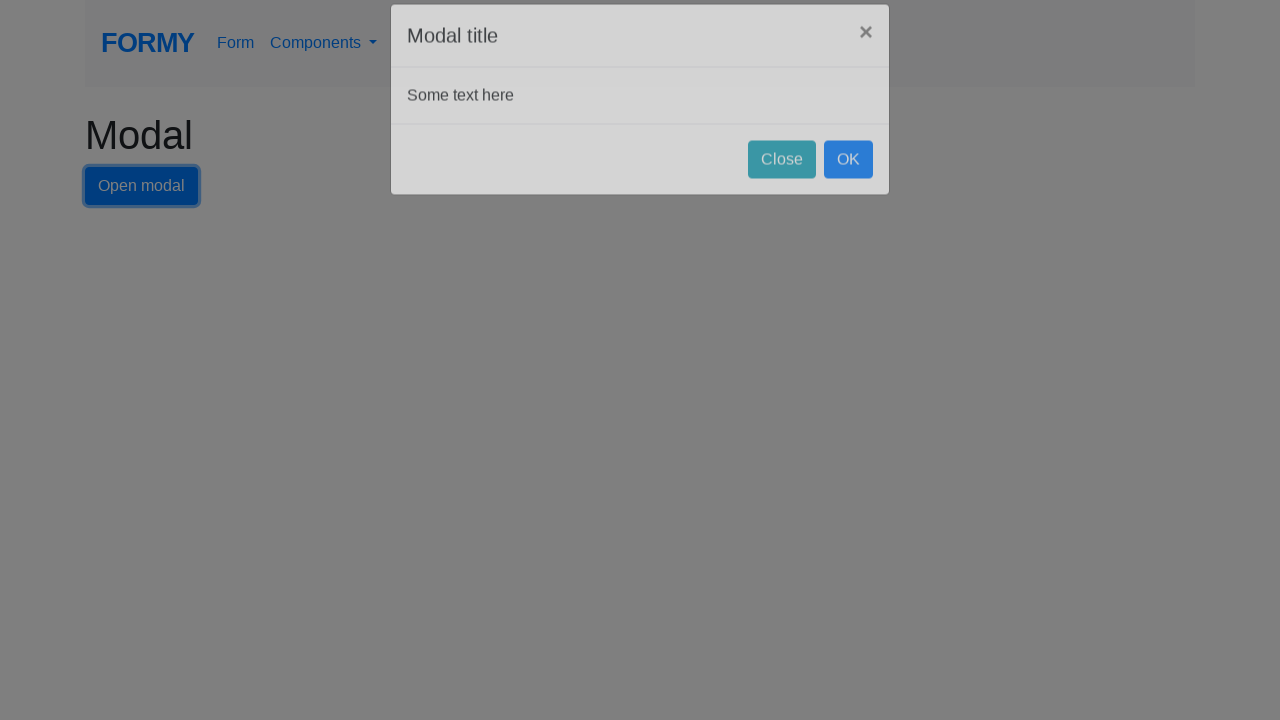

Executed JavaScript to click close button and close modal
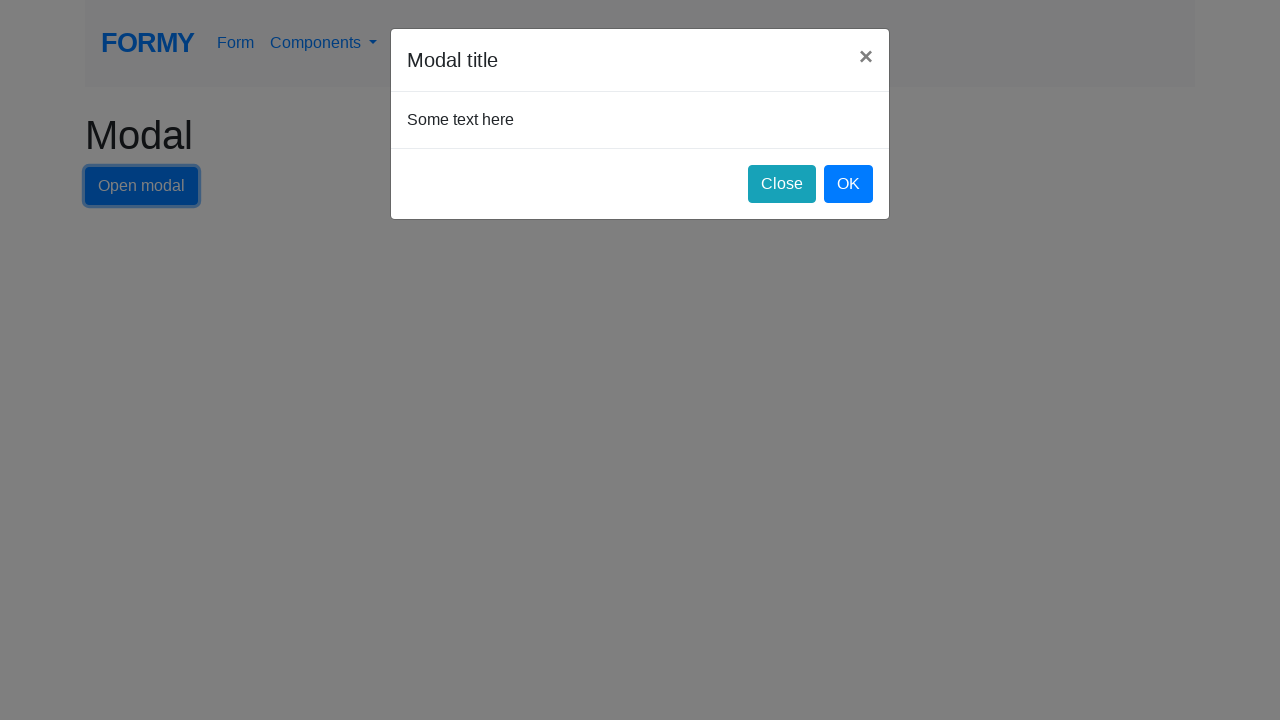

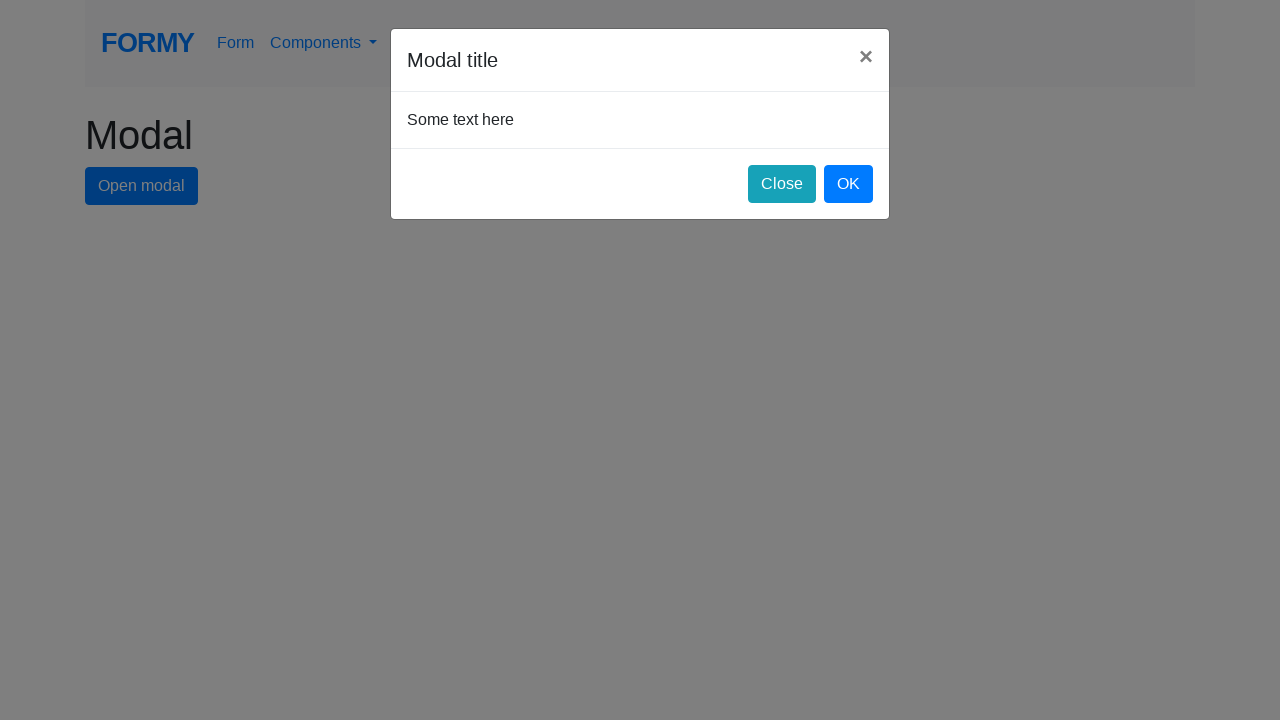